Tests the search functionality by navigating to the search page, entering "python" as a search term, and verifying that search results contain the language name

Starting URL: https://www.99-bottles-of-beer.net/

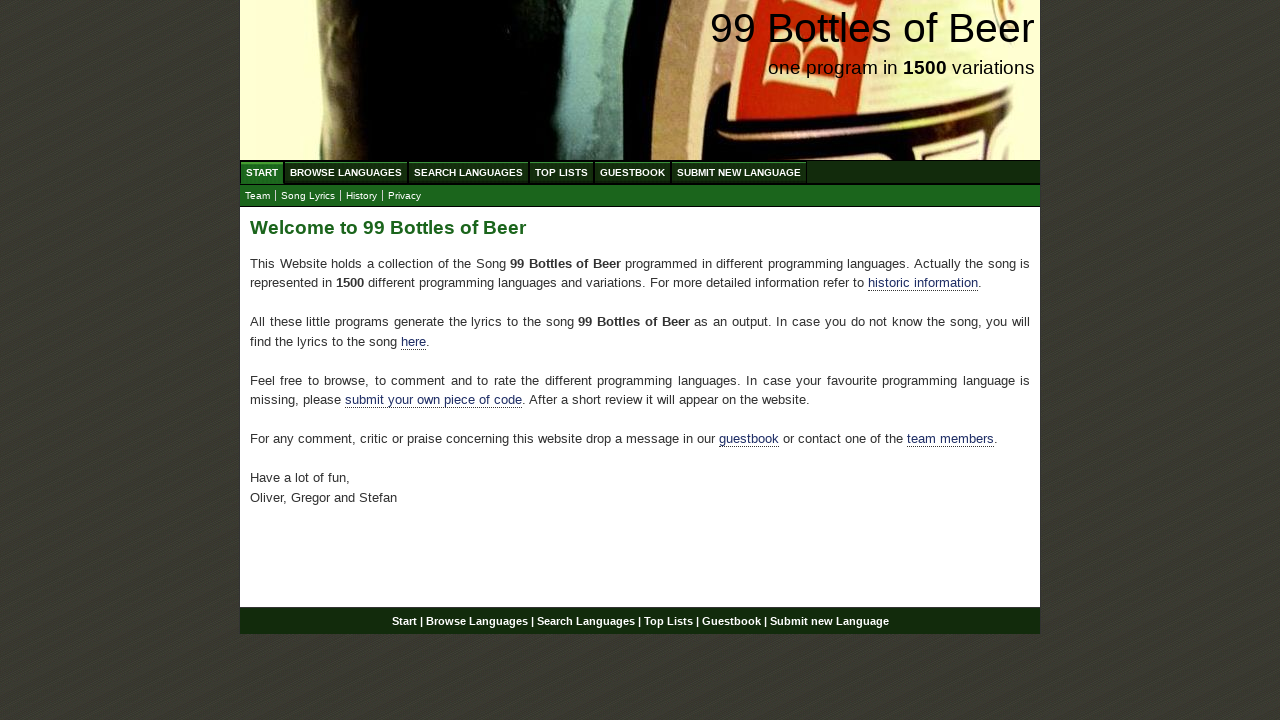

Clicked on Search Languages menu at (468, 172) on xpath=//ul[@id='menu']/li/a[@href='/search.html']
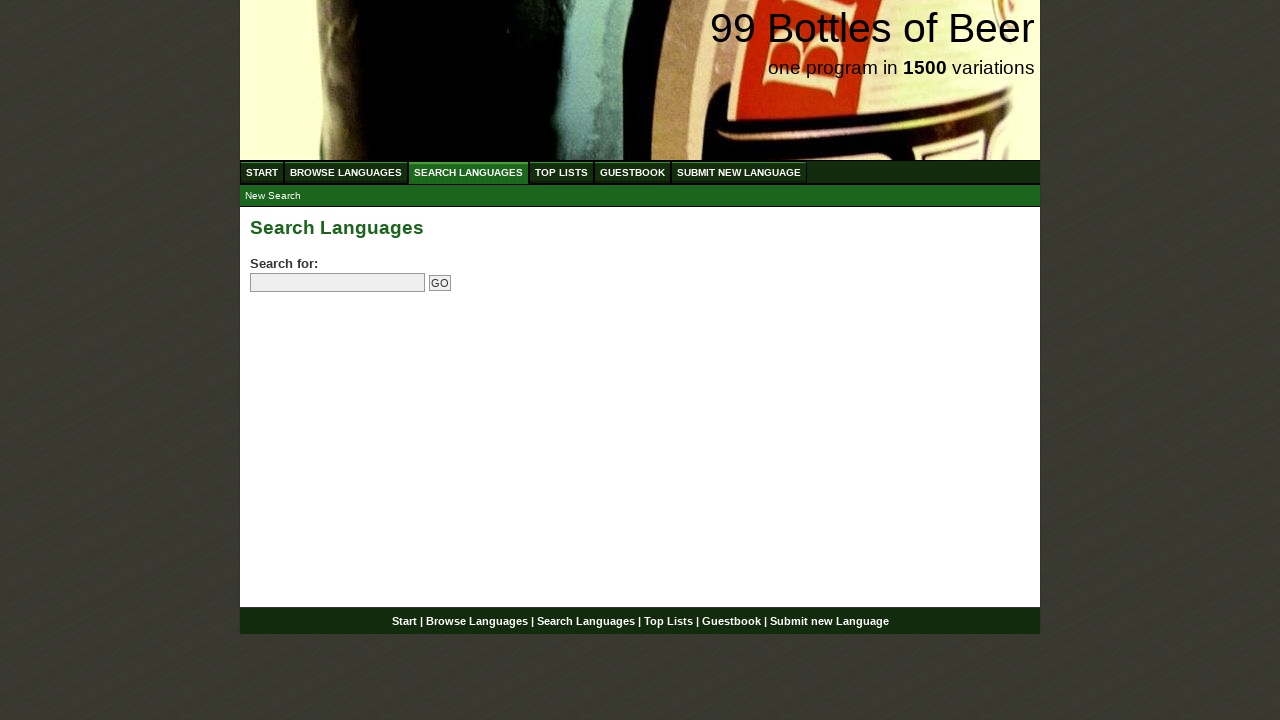

Clicked on search field at (338, 283) on input[name='search']
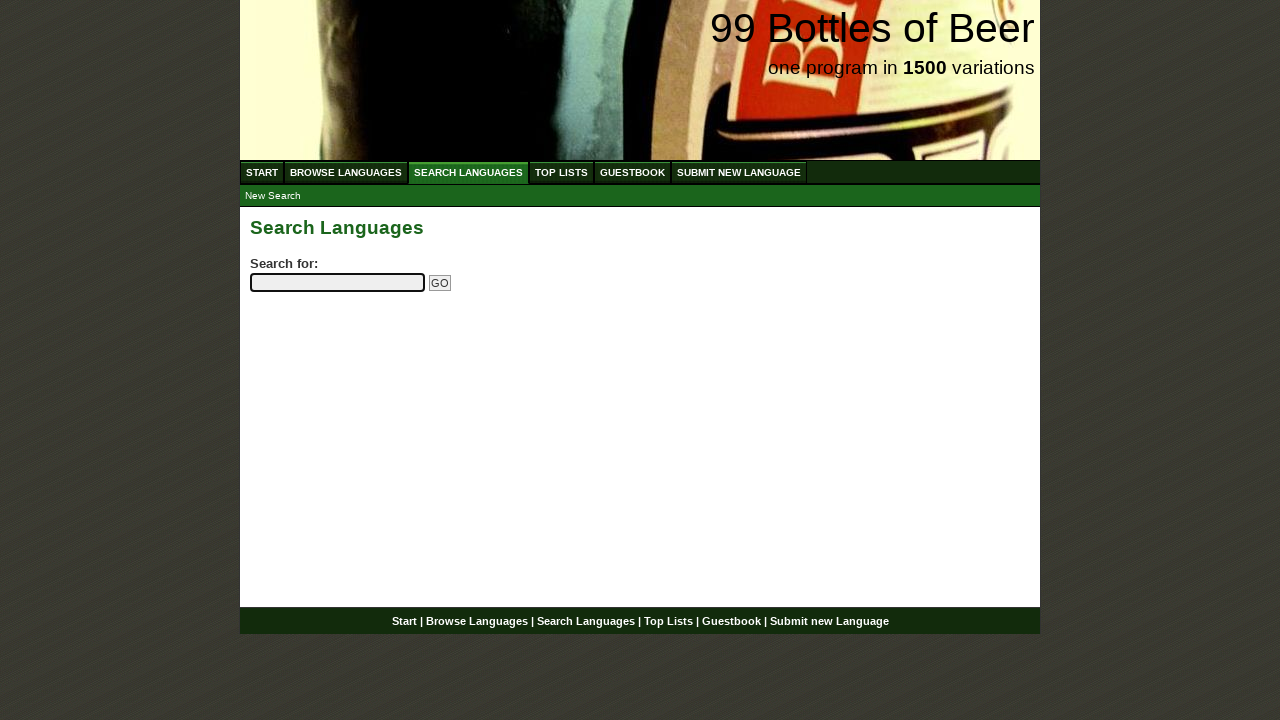

Entered 'python' as search term on input[name='search']
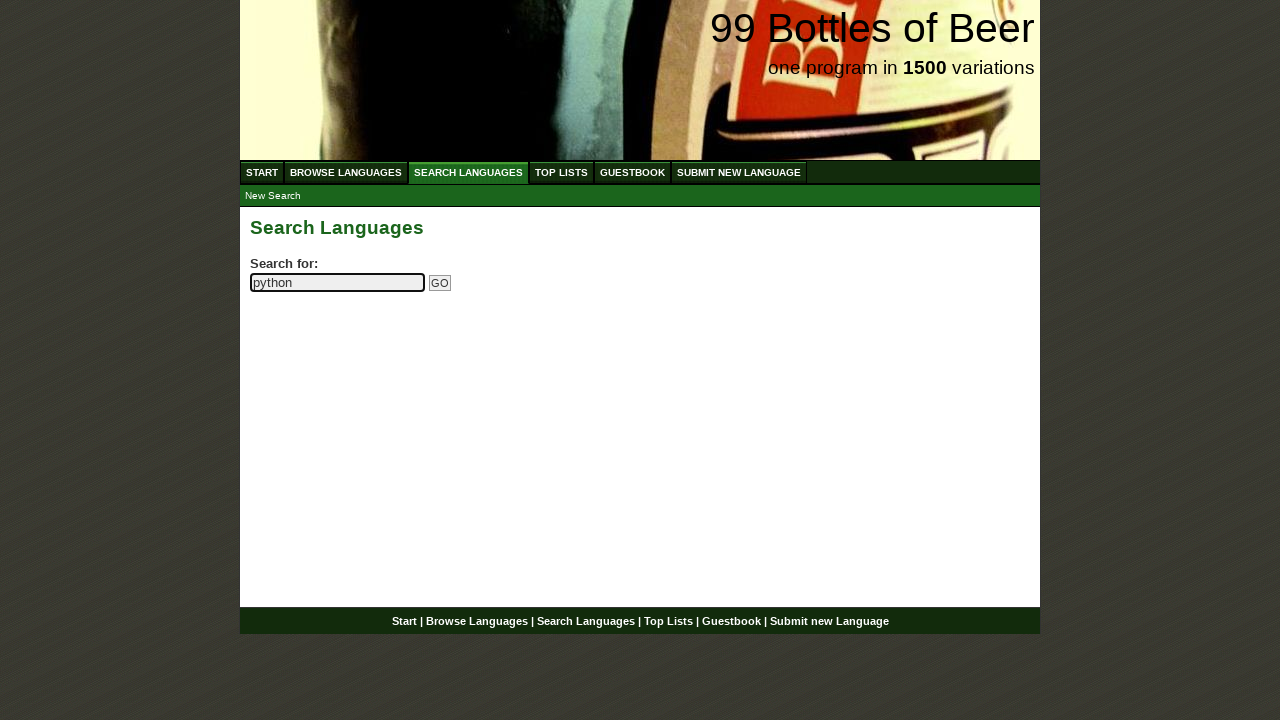

Clicked Go button to submit search at (440, 283) on input[name='submitsearch']
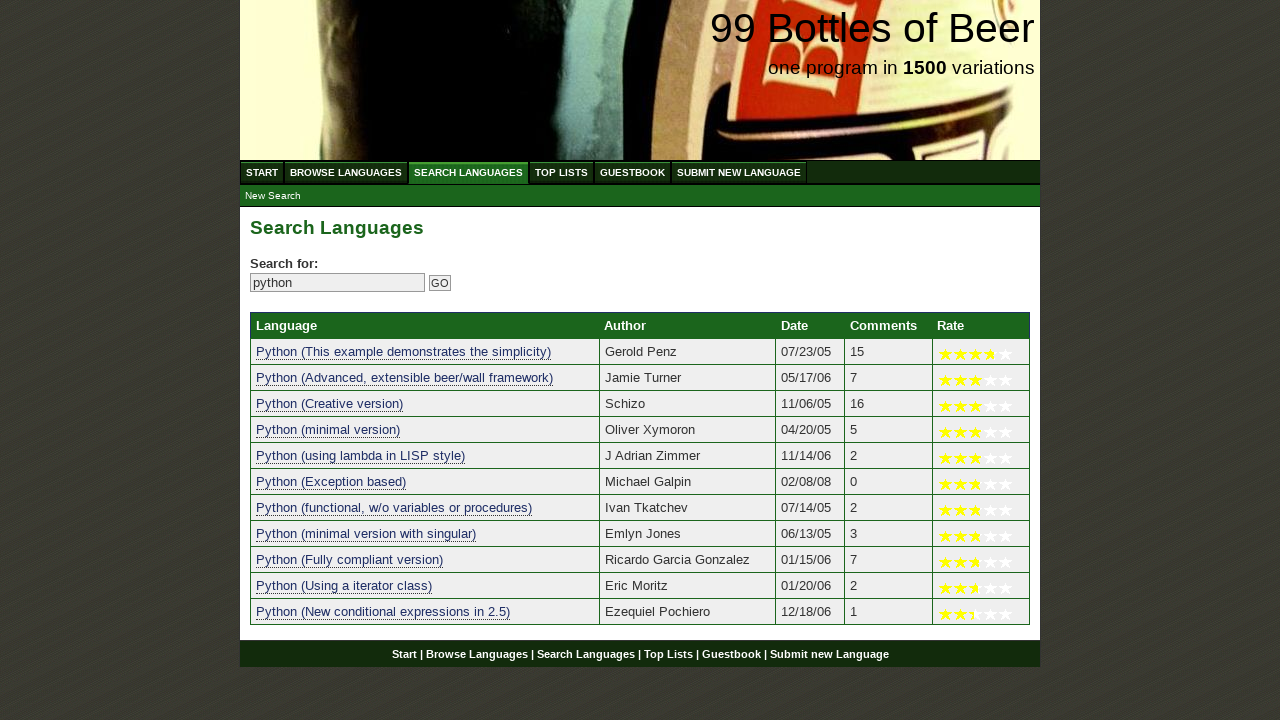

Search results table loaded successfully
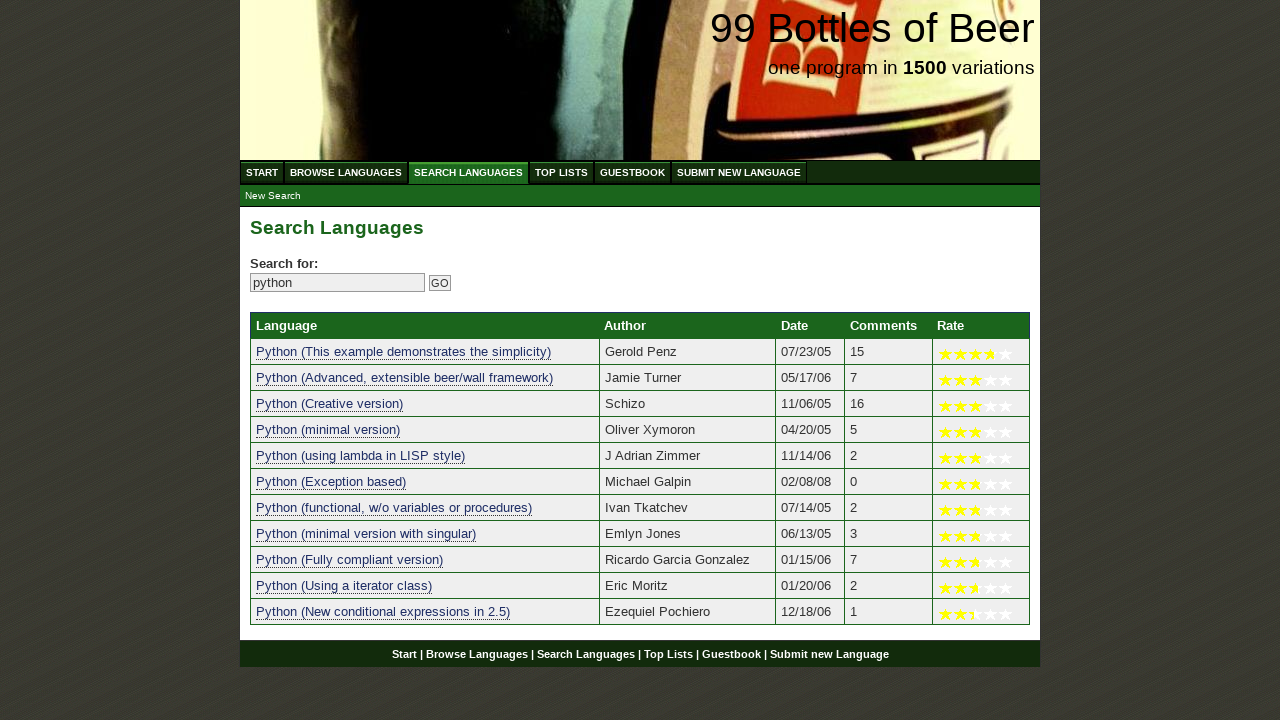

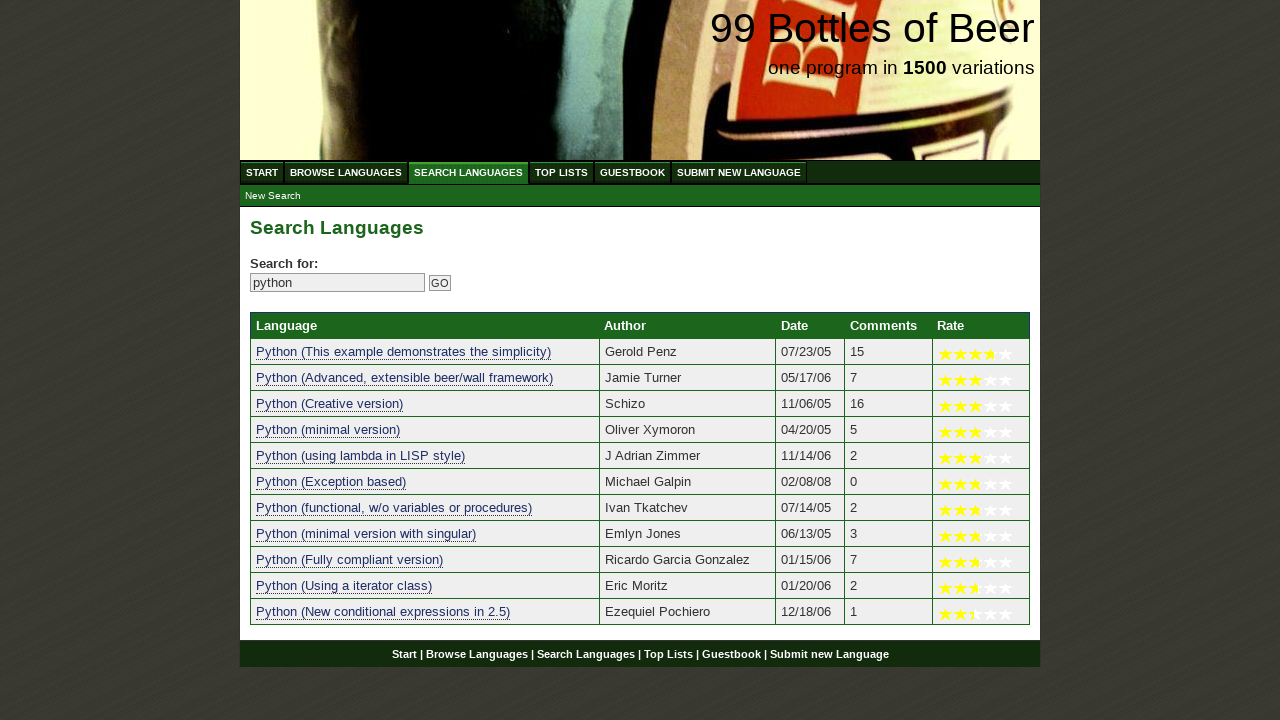